Navigates to MundoMac website and verifies if all button elements have the same CSS class

Starting URL: https://mundomac.com

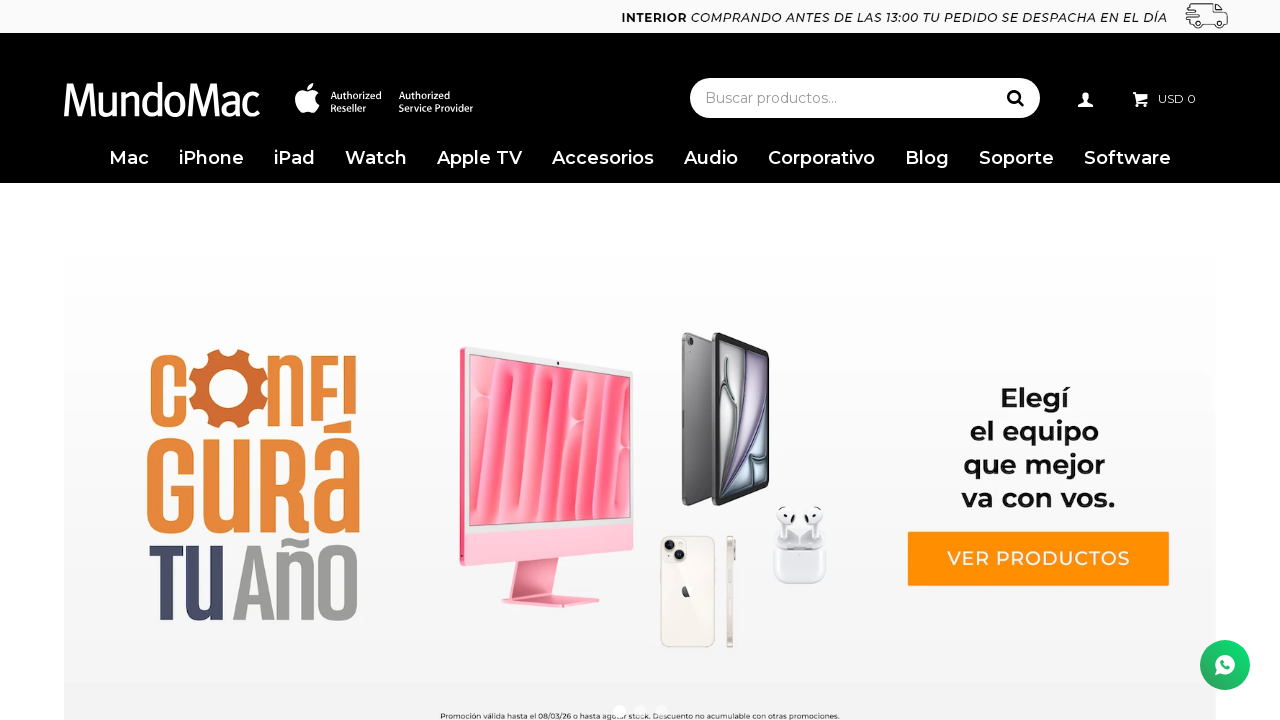

Waited for page to load with domcontentloaded state
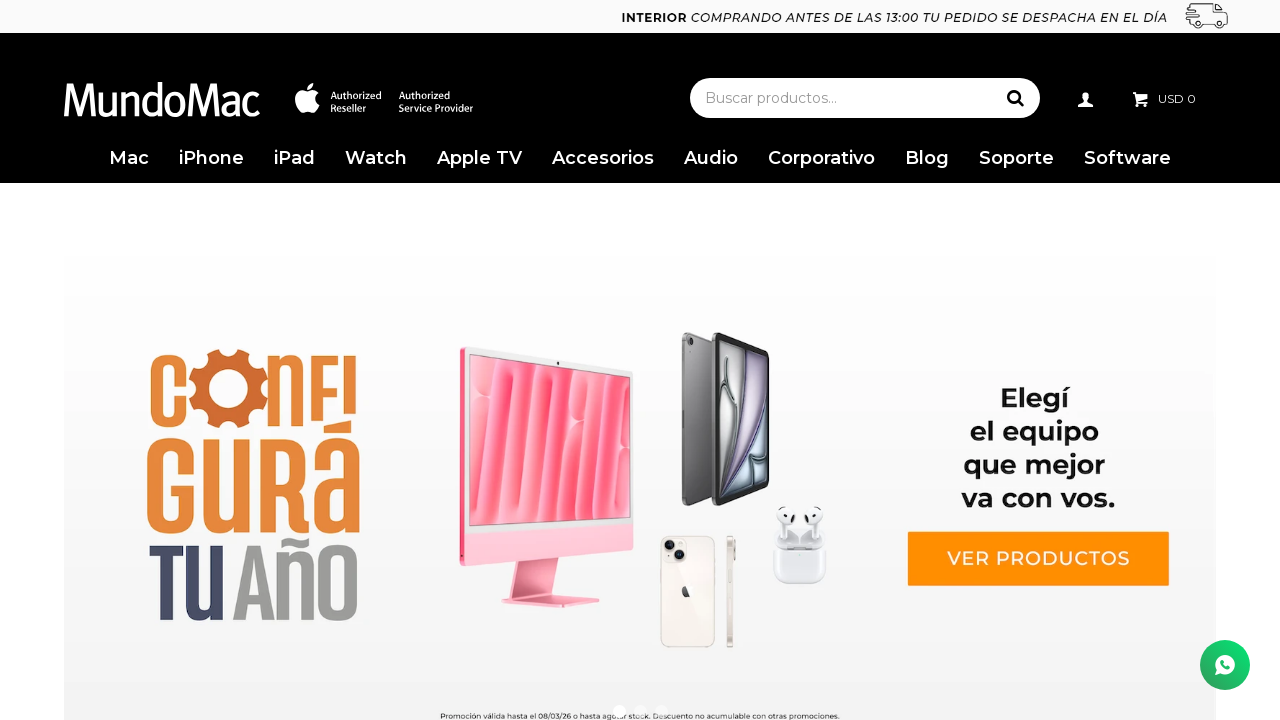

Found 7 button elements on the page
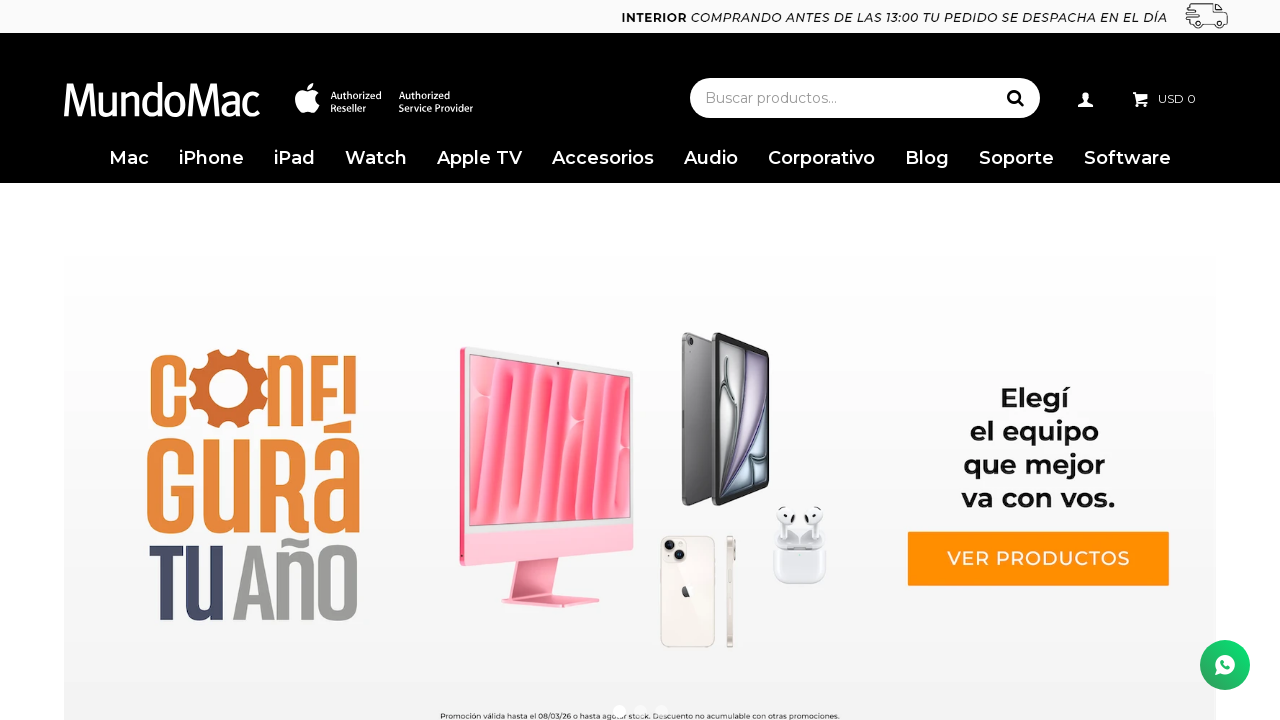

Verified that at least one button exists on the page
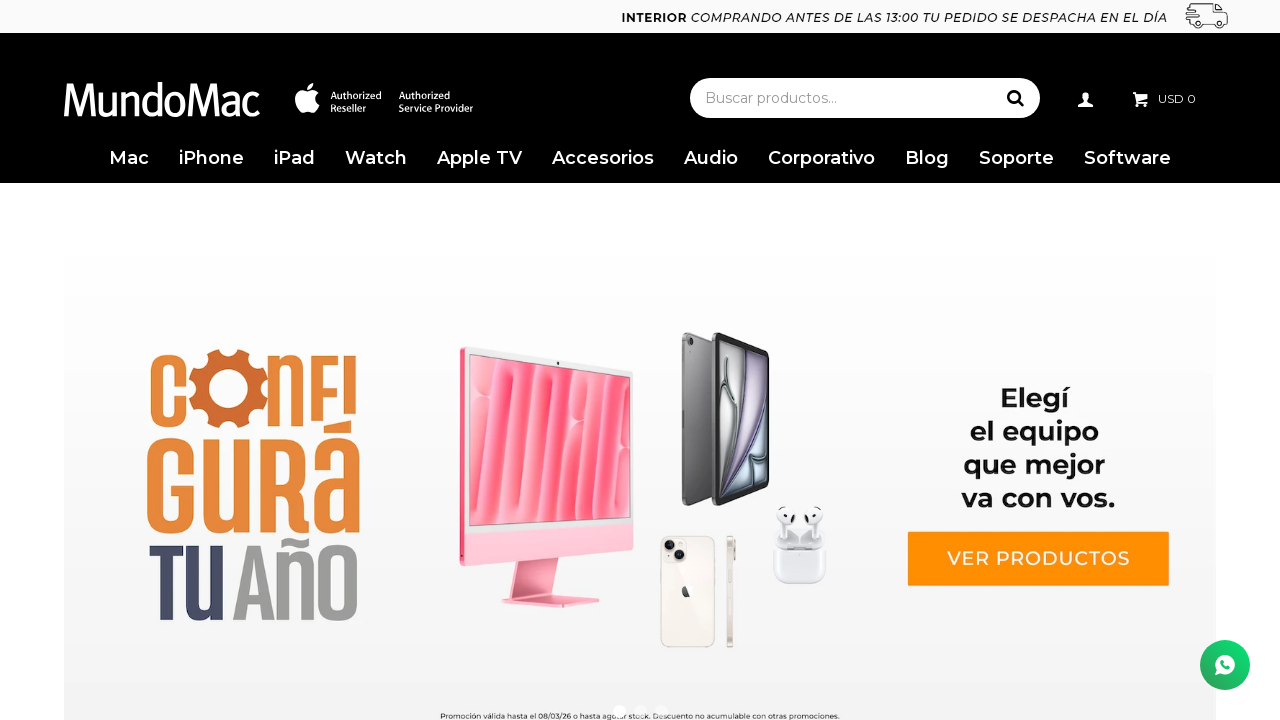

Retrieved CSS class 'btnItem btnMostrarBuscador' from button element
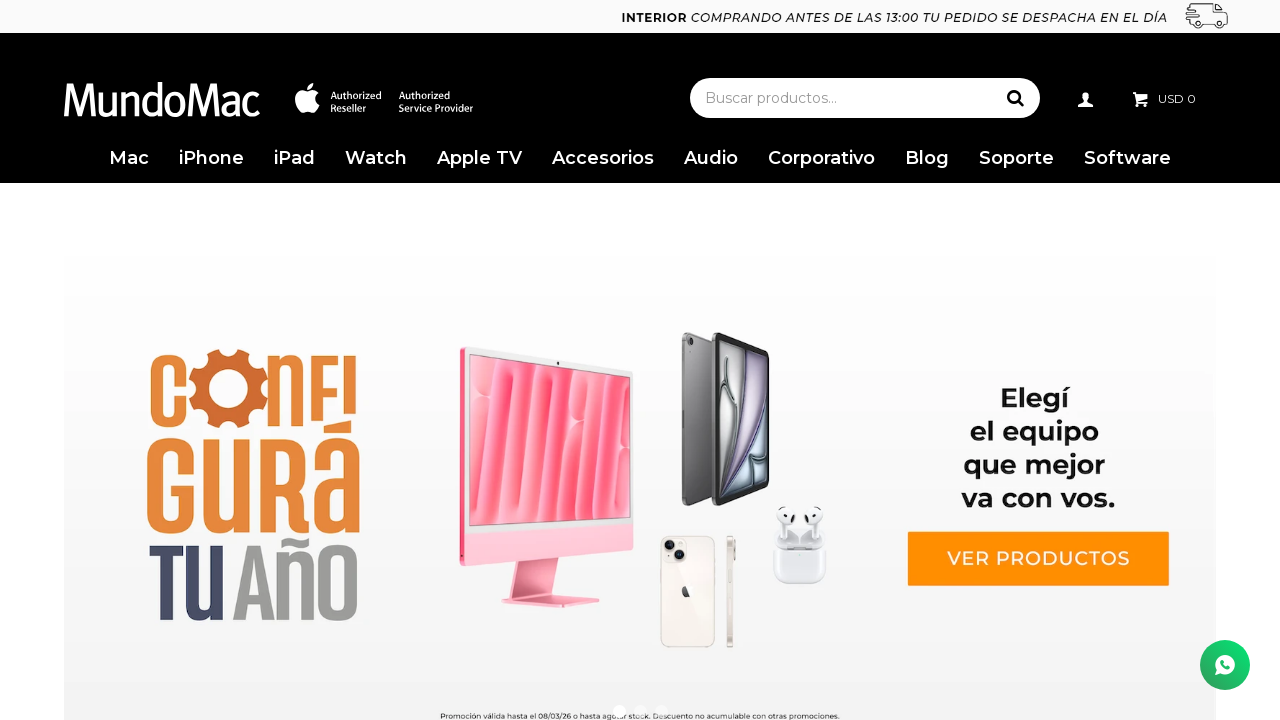

Found button with class 'btnItem btnMostrarBuscador' that does not match 'btn btn-default'
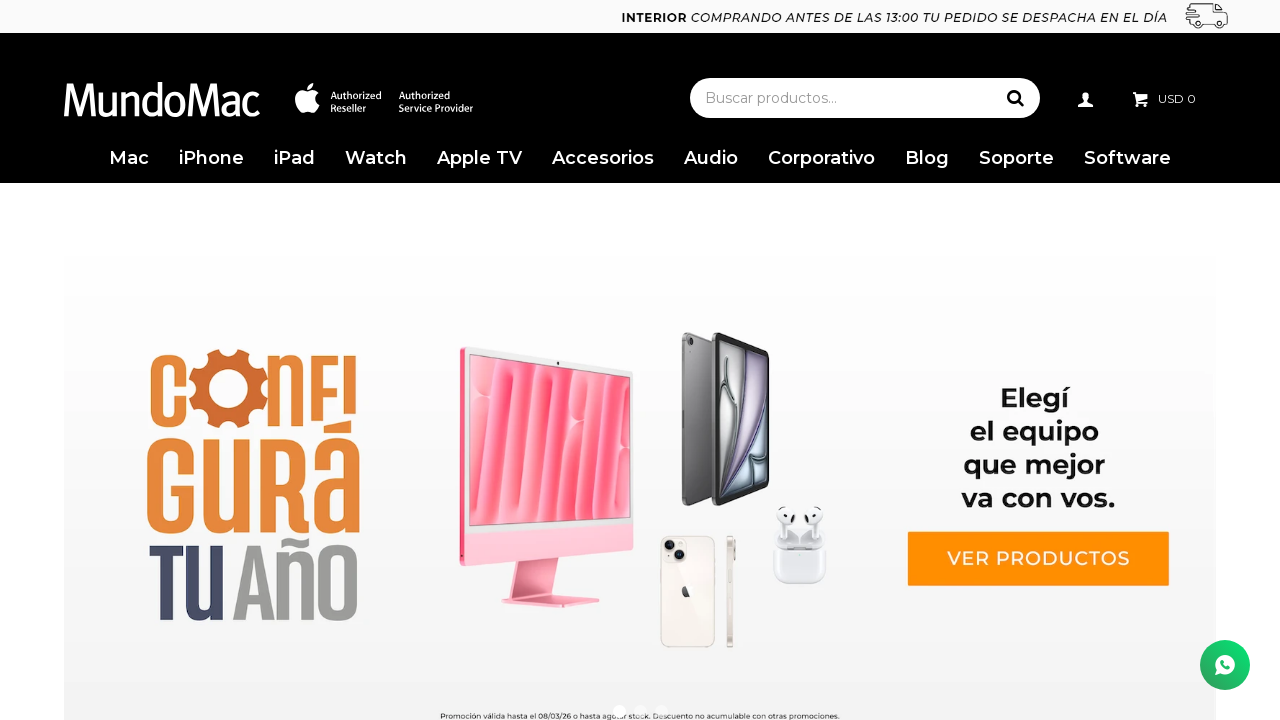

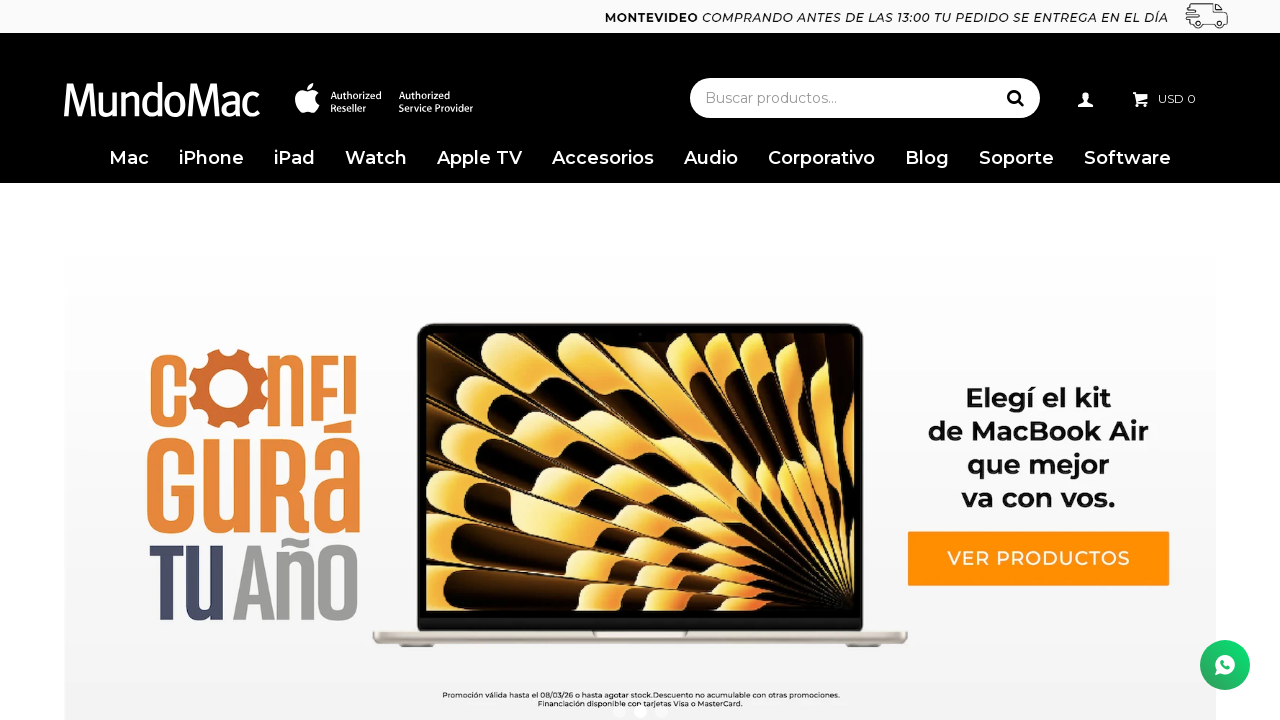